Tests browser window handling by clicking a button that opens a new window, then switching to the newly opened child window.

Starting URL: https://demoqa.com/browser-windows

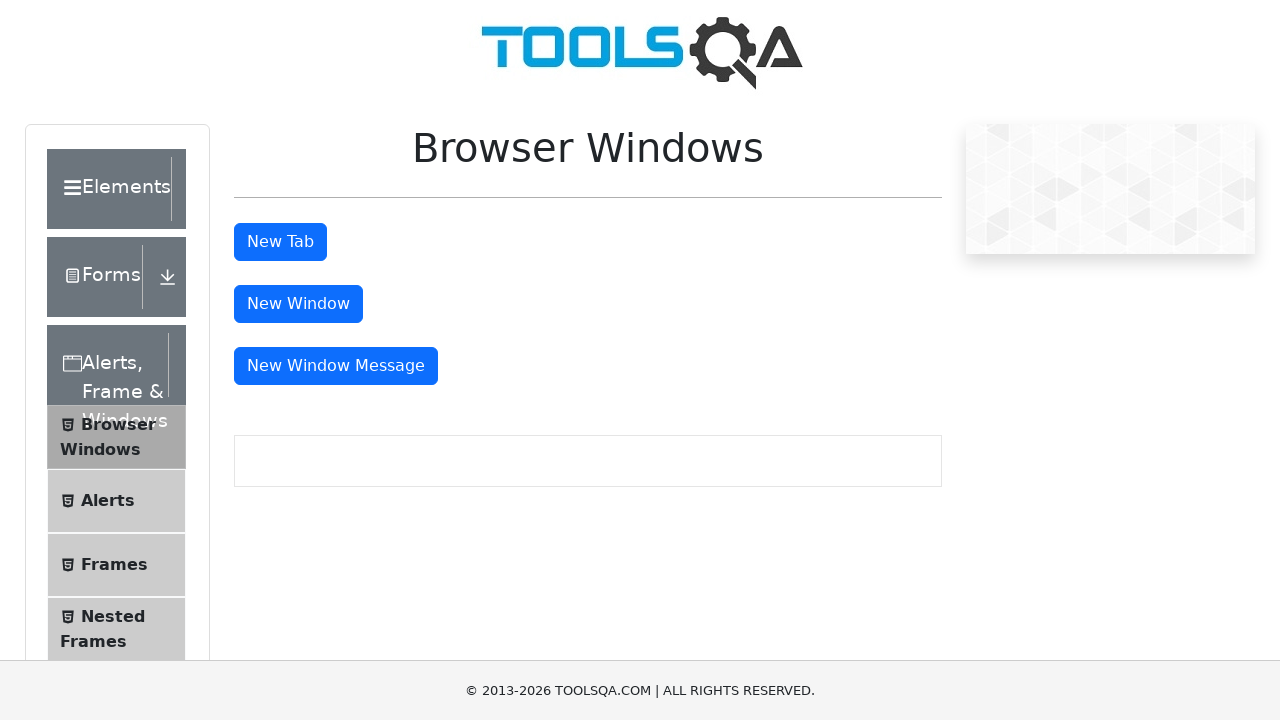

Stored reference to the main page
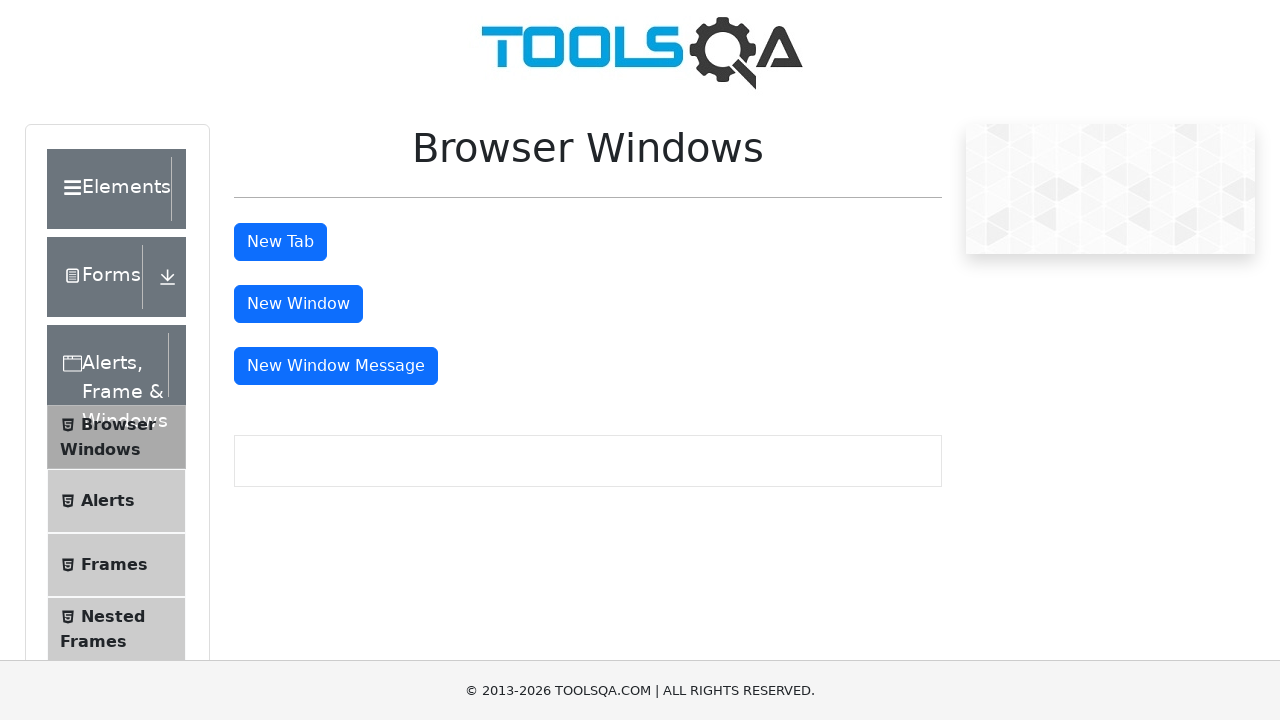

Clicked 'New Window' button to open a new browser window at (298, 304) on xpath=//button[text()='New Window']
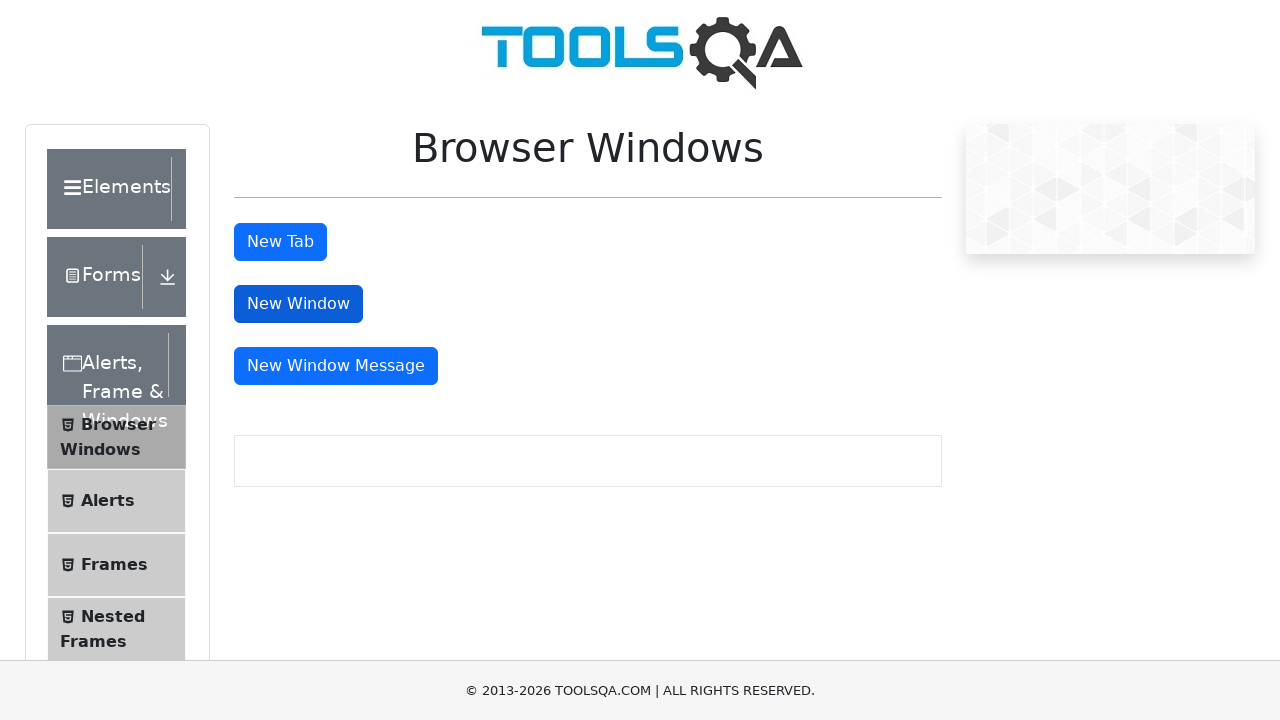

Captured reference to the newly opened child window
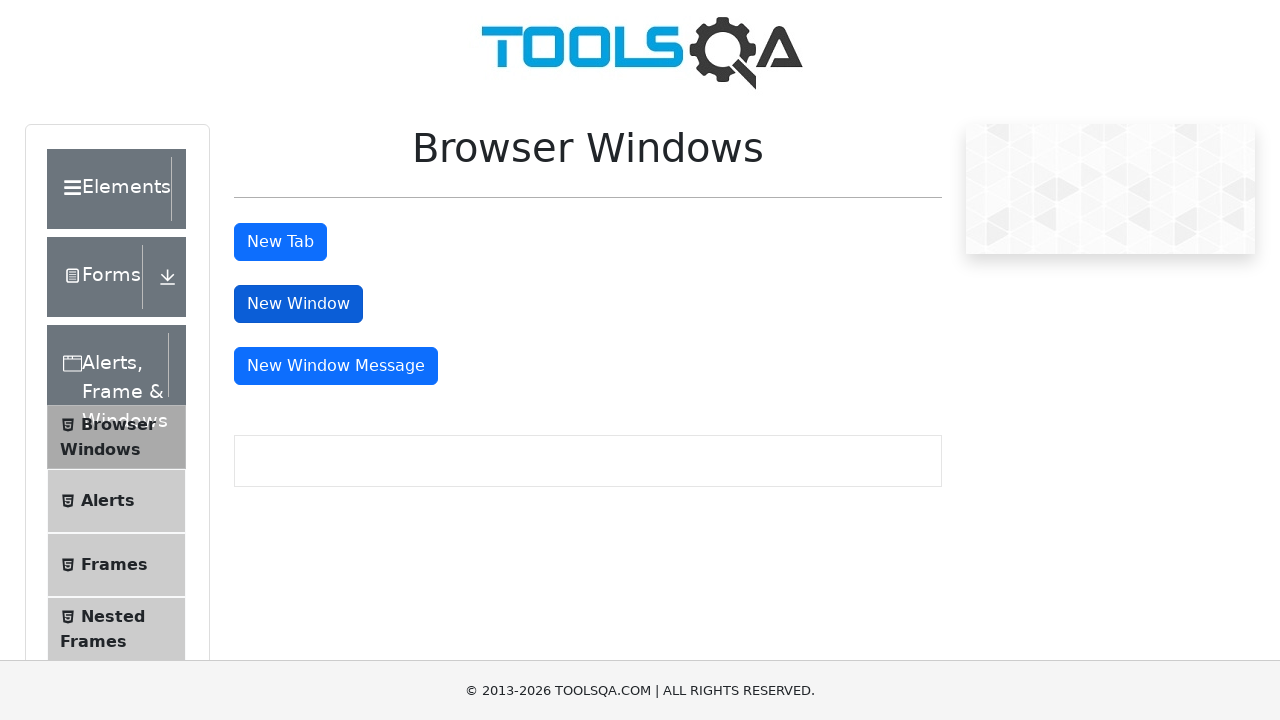

Waited for child window to fully load
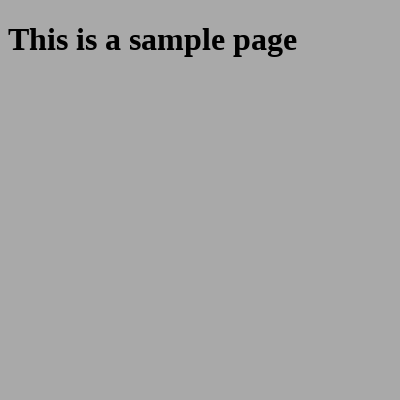

Verified child window loaded by waiting for body element
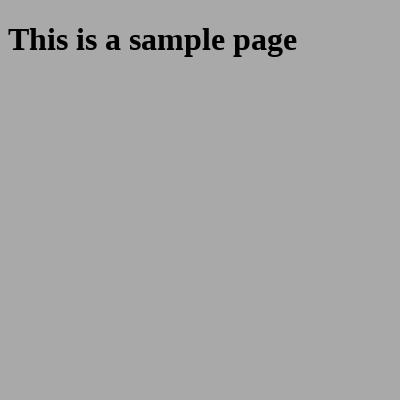

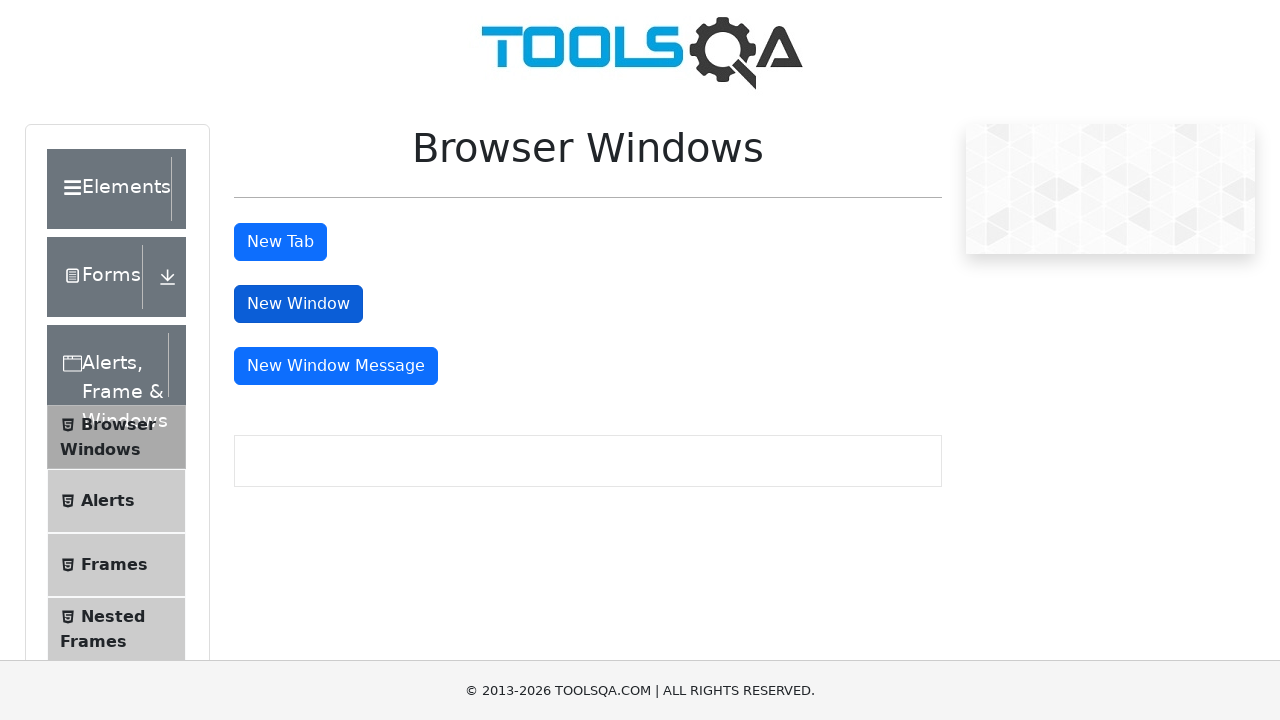